Tests opting out of A/B tests by adding an opt-out cookie before navigating to the A/B test page, then verifying the opt-out is active.

Starting URL: http://the-internet.herokuapp.com

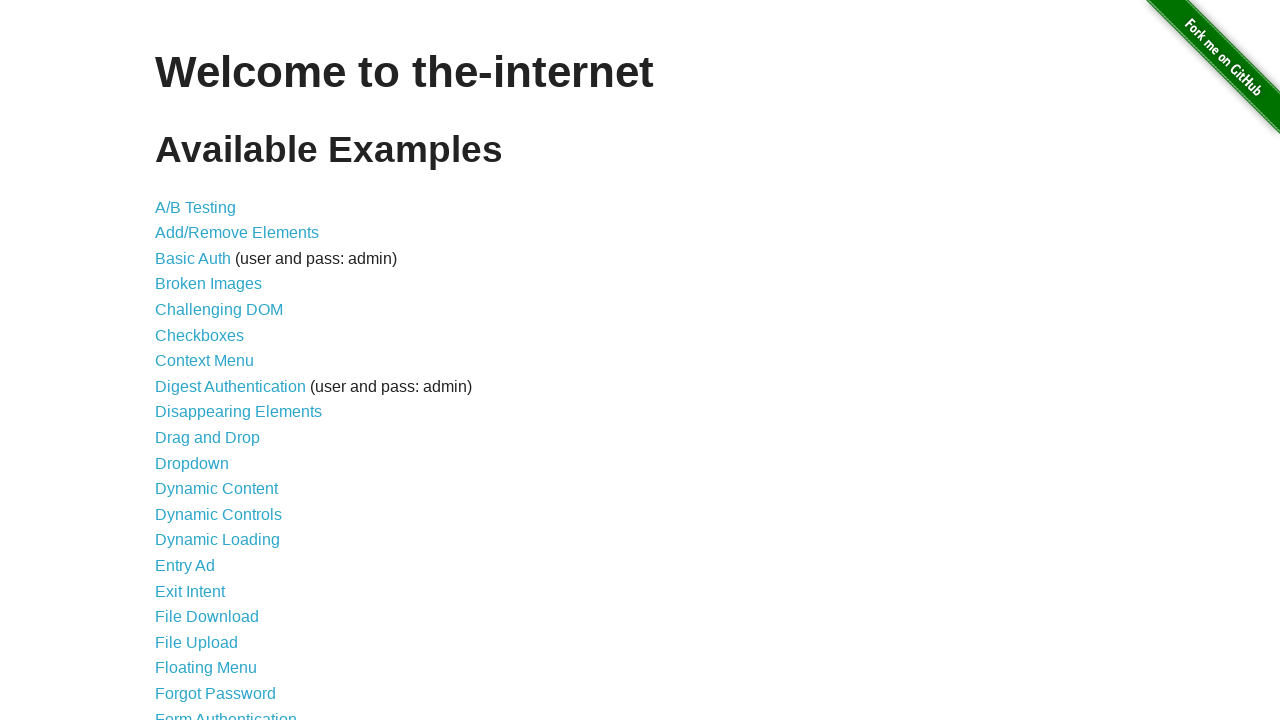

Added optimizelyOptOut cookie before navigating to A/B test page
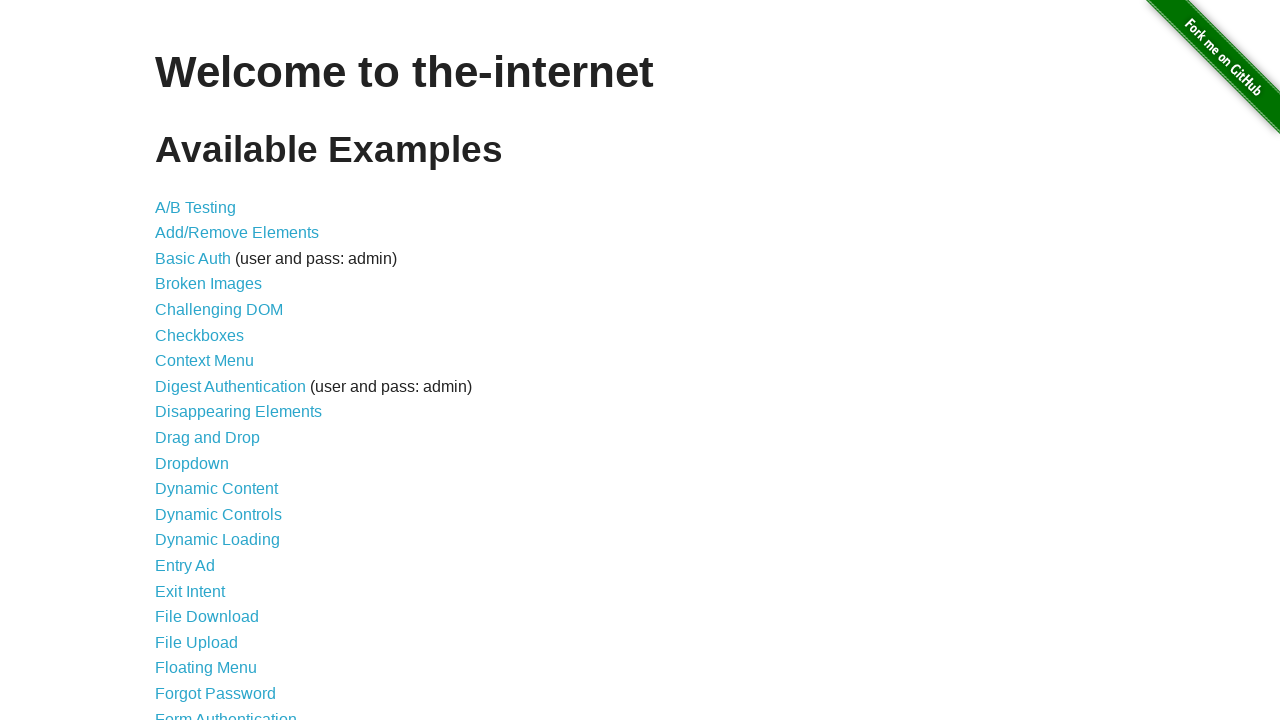

Navigated to A/B test page
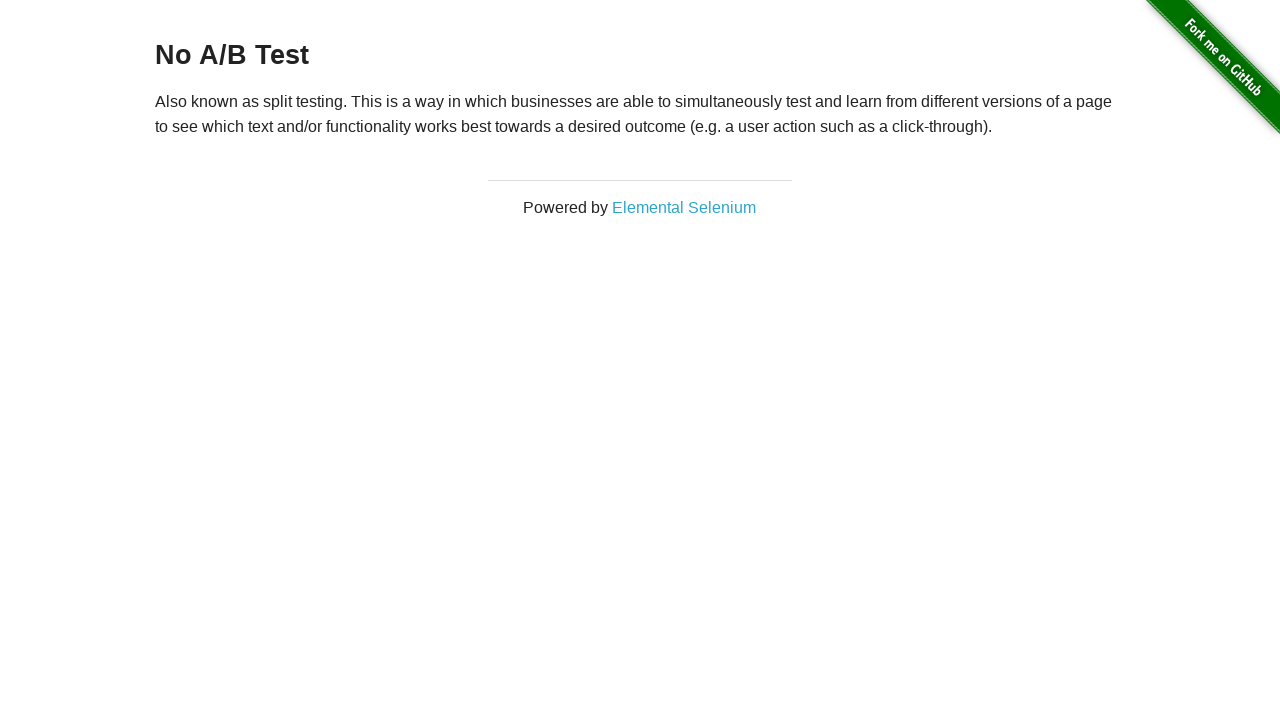

Retrieved heading text from A/B test page
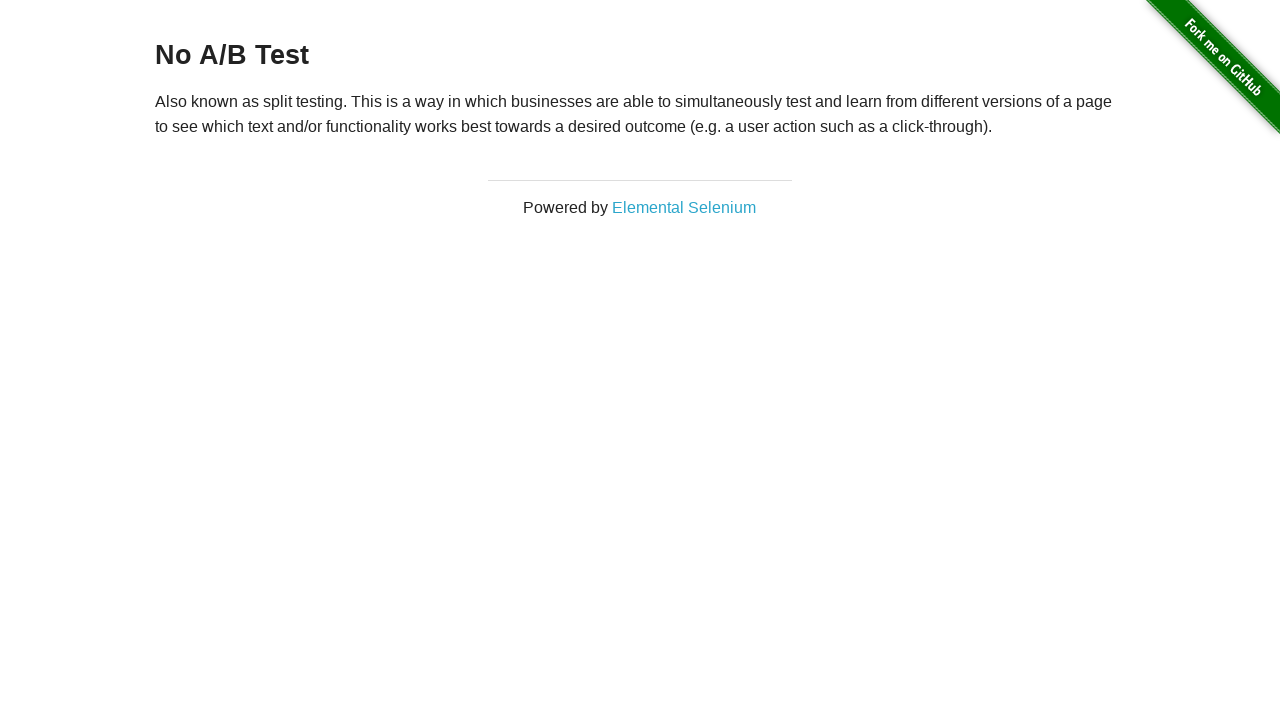

Verified opt-out is active: heading displays 'No A/B Test'
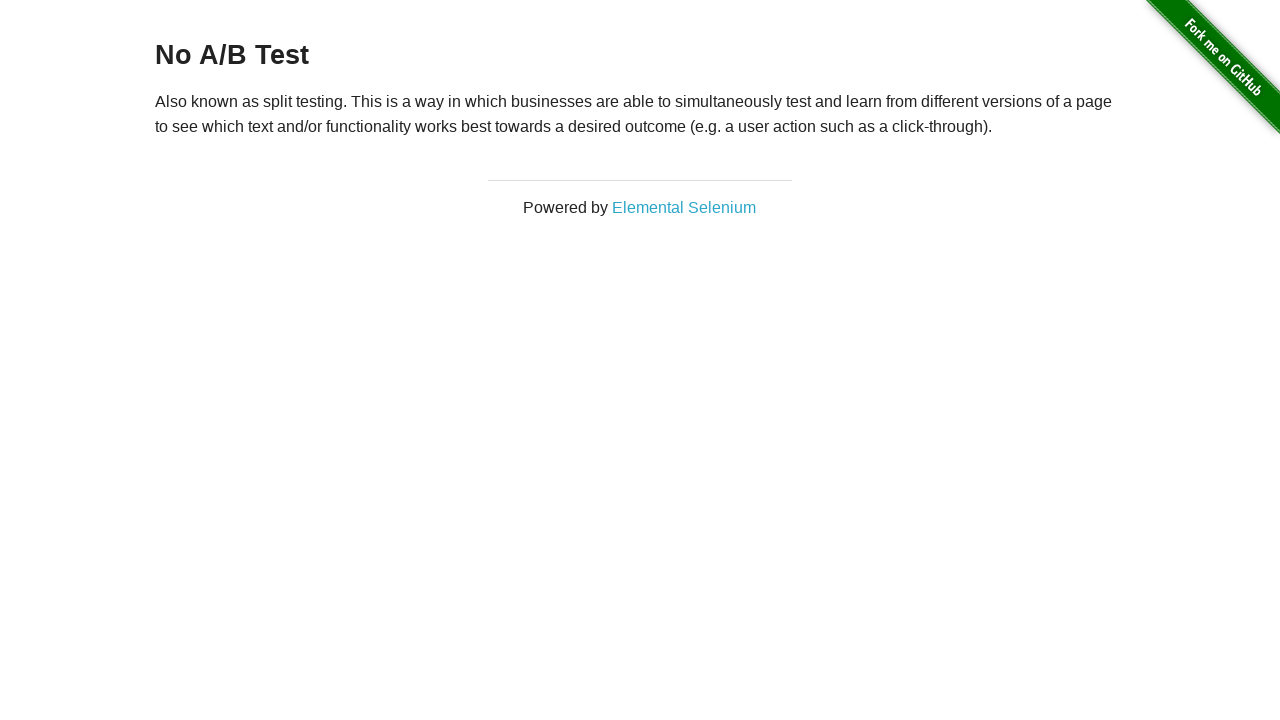

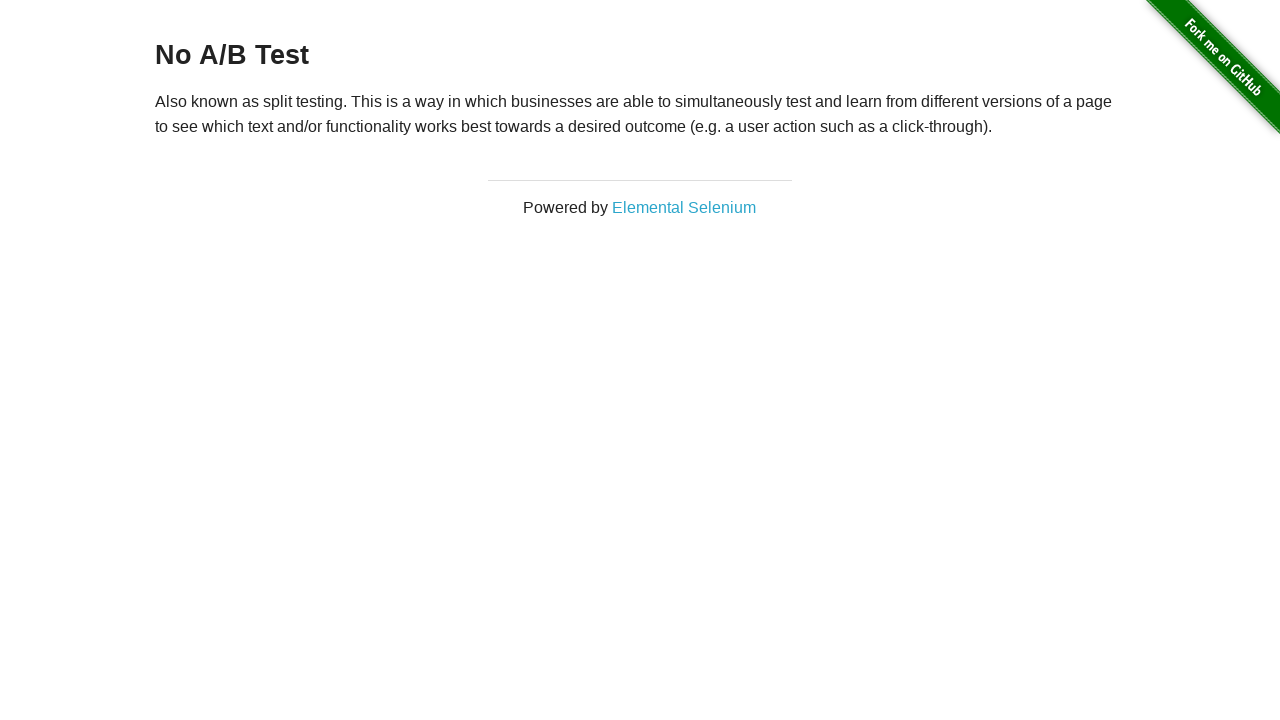